Tests keyboard action by pressing the SPACE key on a webpage that captures key presses

Starting URL: https://the-internet.herokuapp.com/key_presses

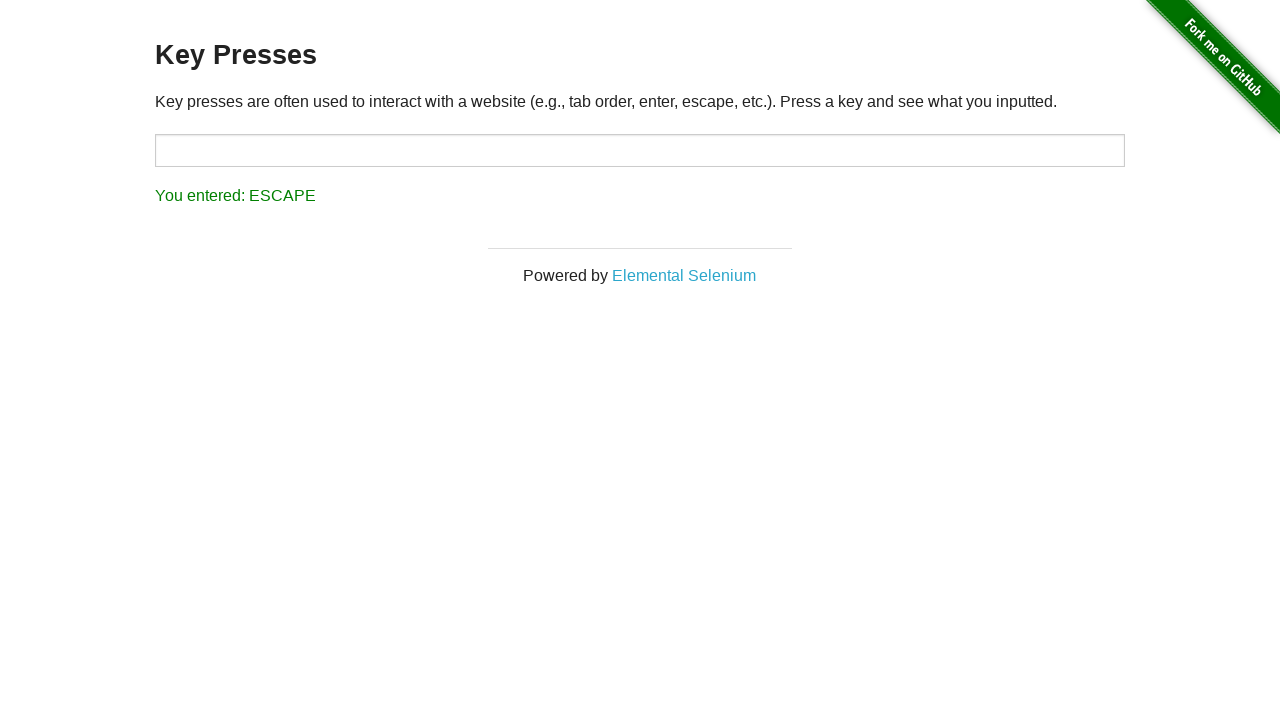

Navigated to key presses test page
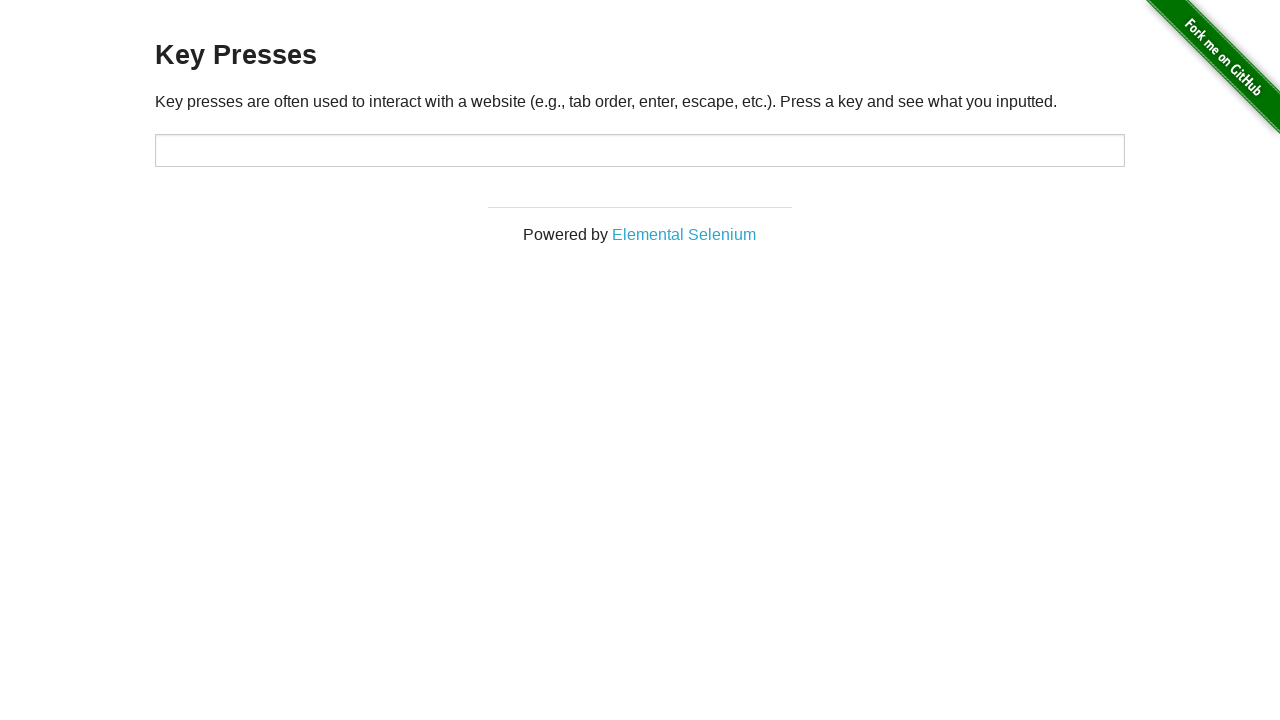

Pressed SPACE key on body element on body
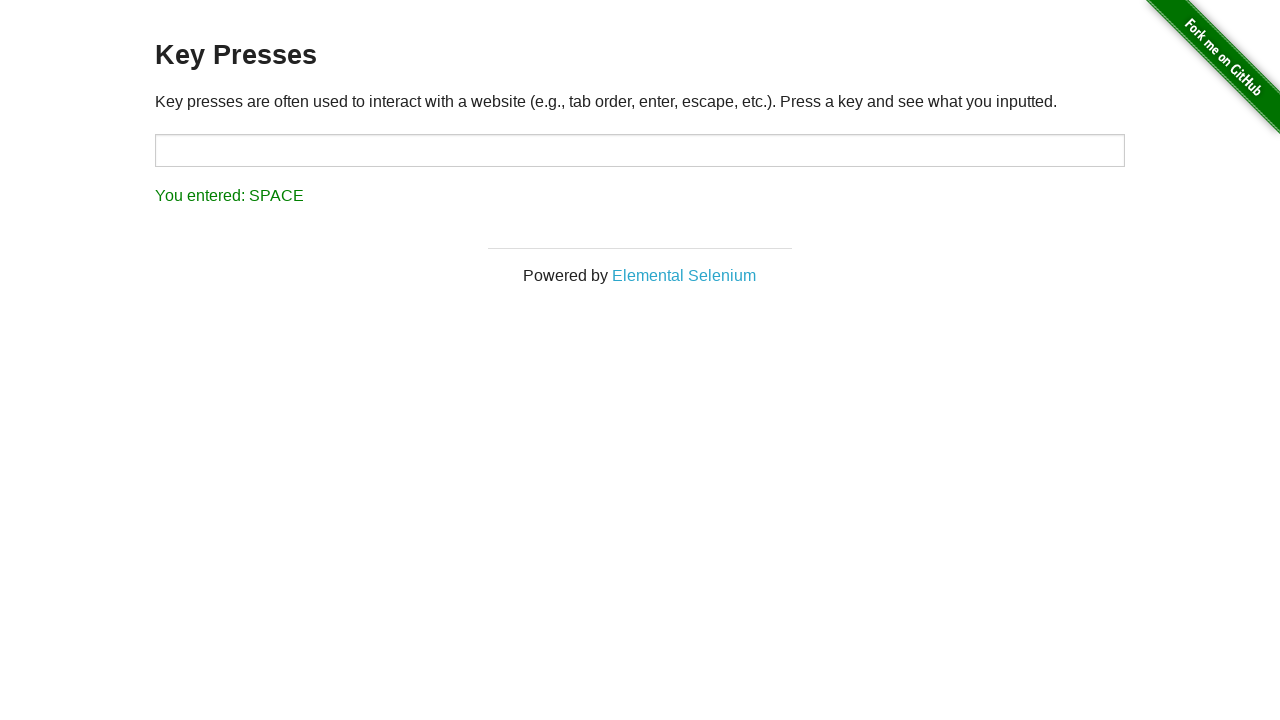

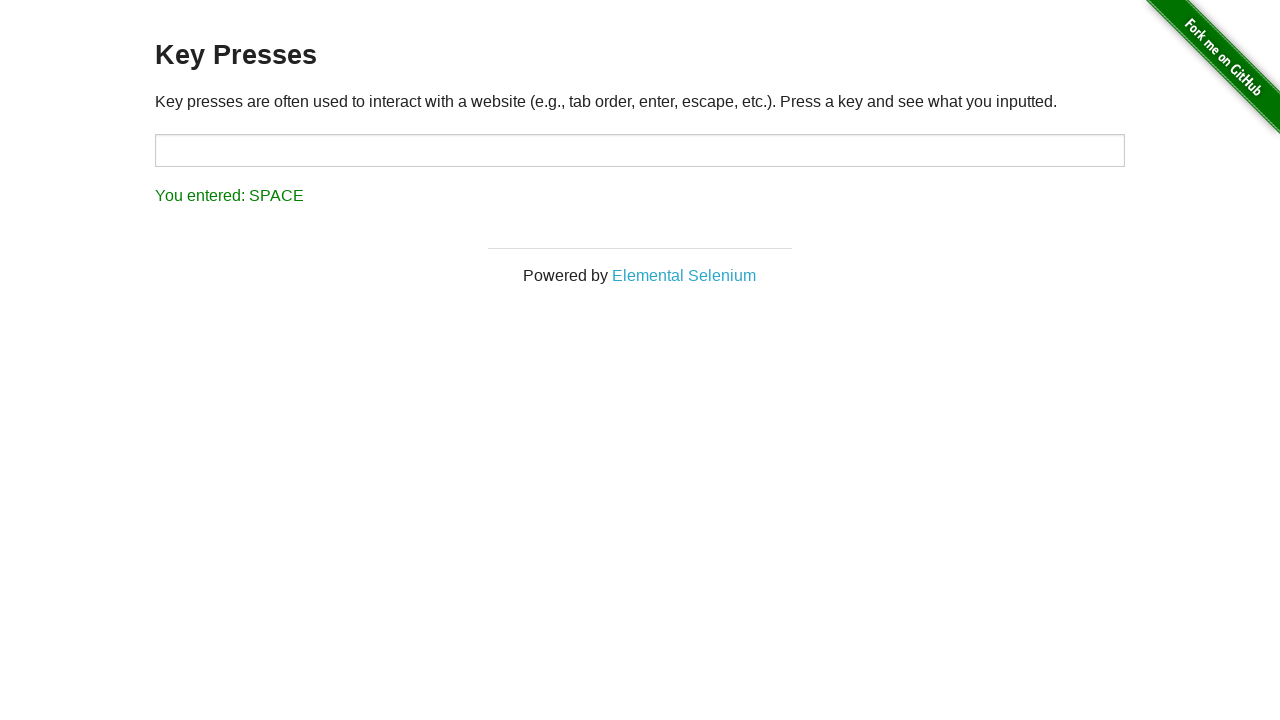